Tests clicking a button with a specific class attribute and handling the resulting alert dialog on the UI Test Automation Playground

Starting URL: http://uitestingplayground.com/classattr

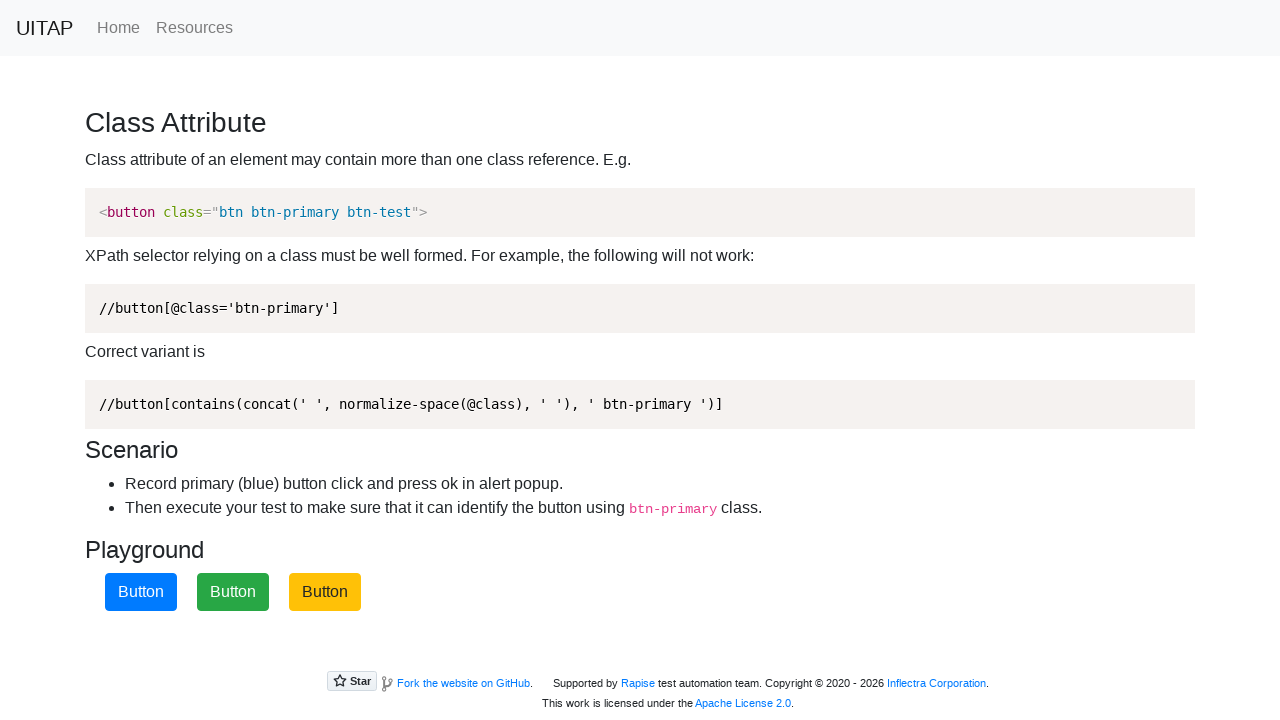

Clicked the primary button with class attribute at (141, 592) on button.btn-primary
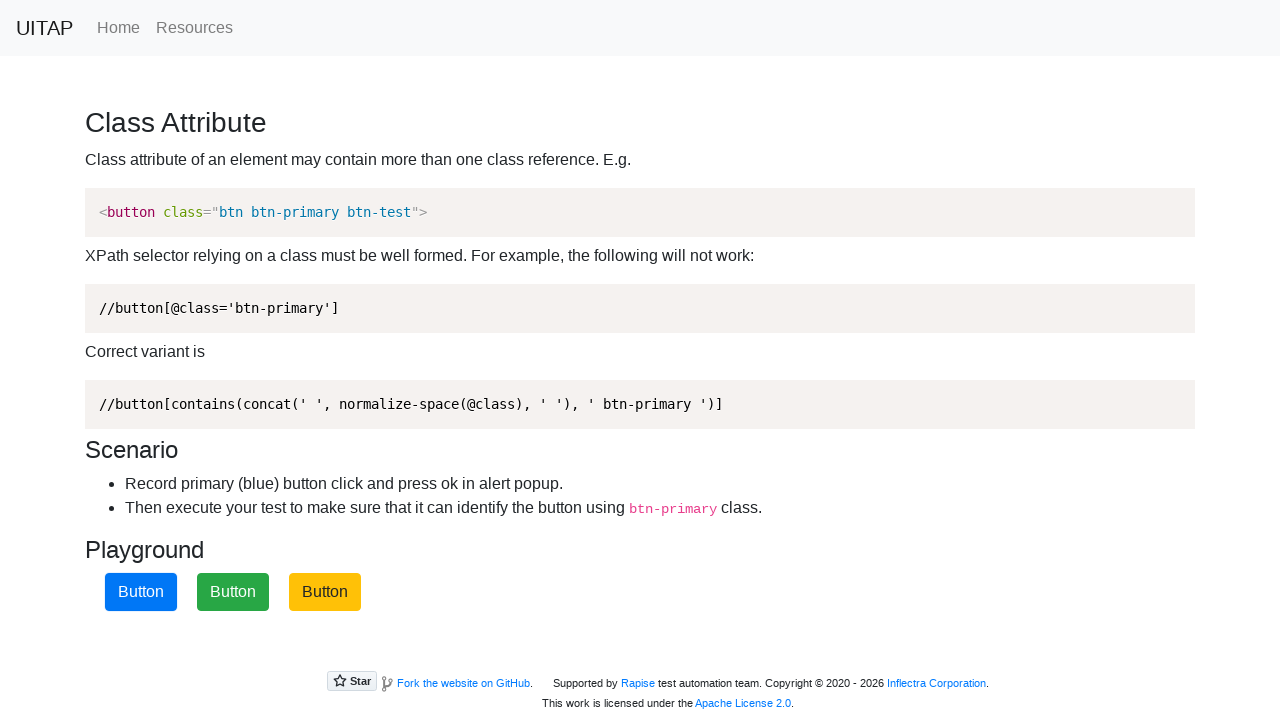

Set up dialog handler to accept alerts
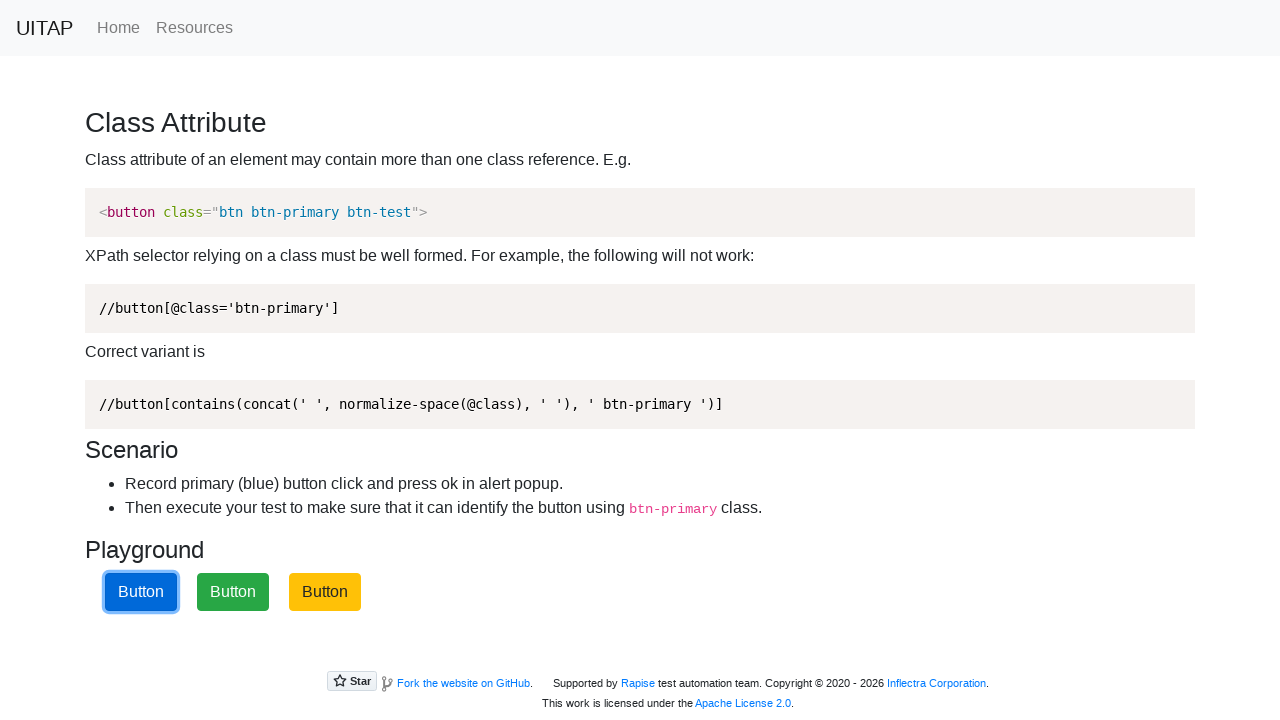

Waited 500ms to ensure alert dialog is handled
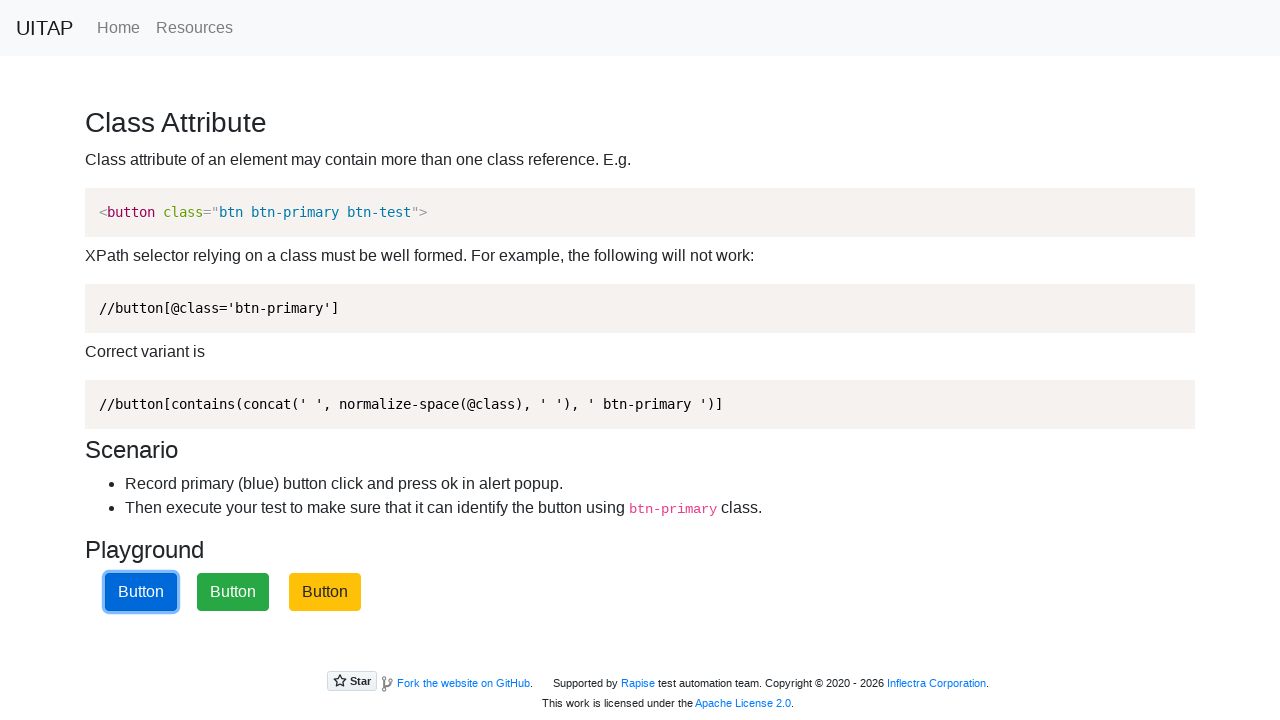

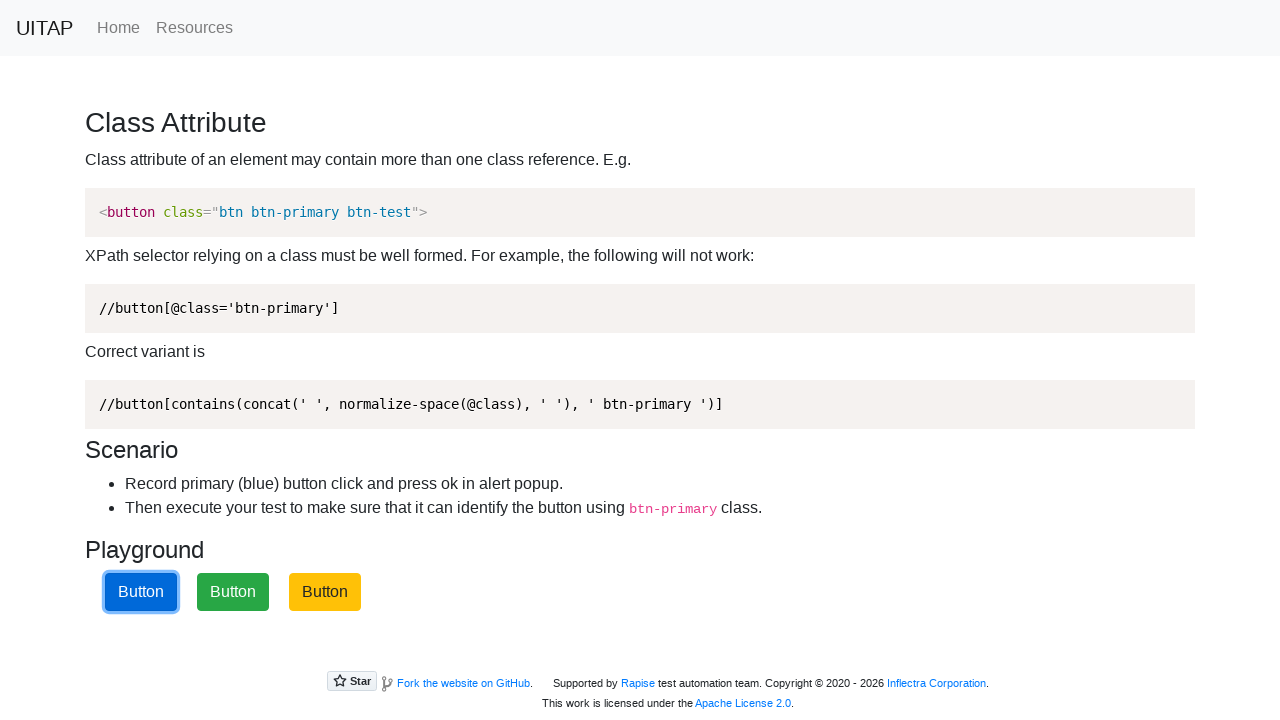